Verifies UI elements on the NextBaseCRM login page including the "Remember me" checkbox label text, "Forgot password" link text, and the forgot password link's href attribute value.

Starting URL: https://login1.nextbasecrm.com/

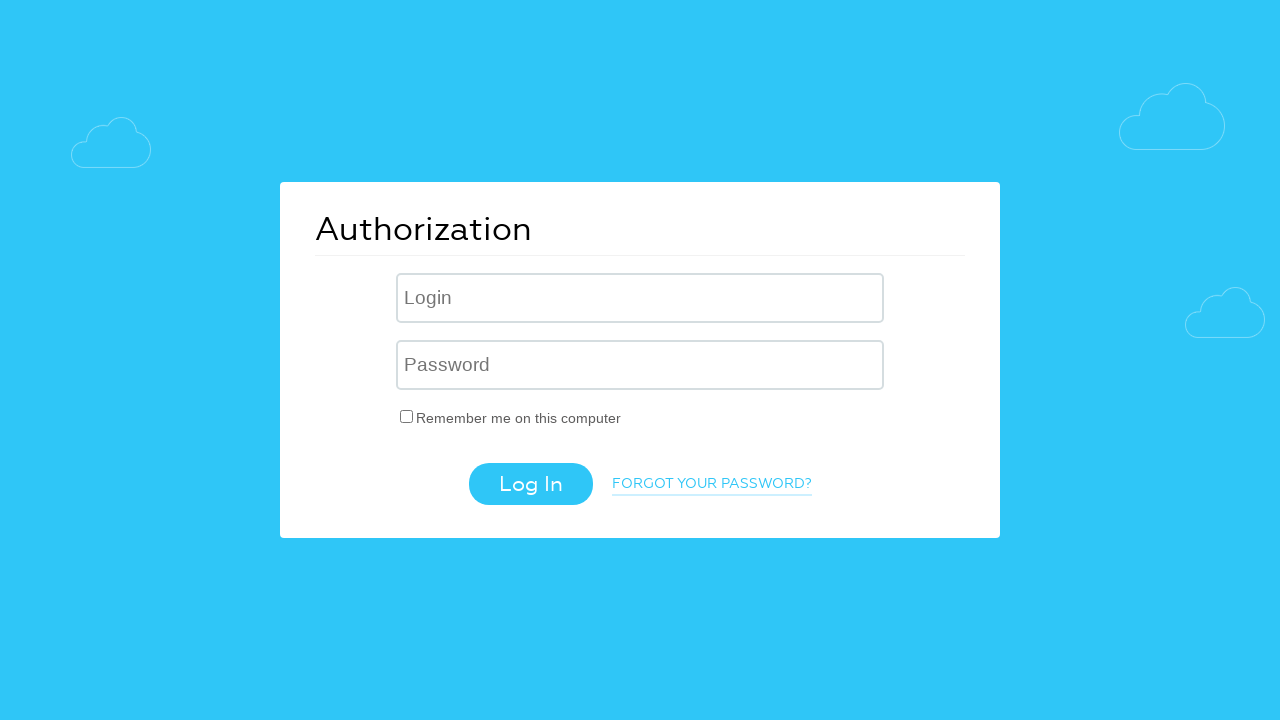

Waited for 'Remember me' checkbox label to load on NextBaseCRM login page
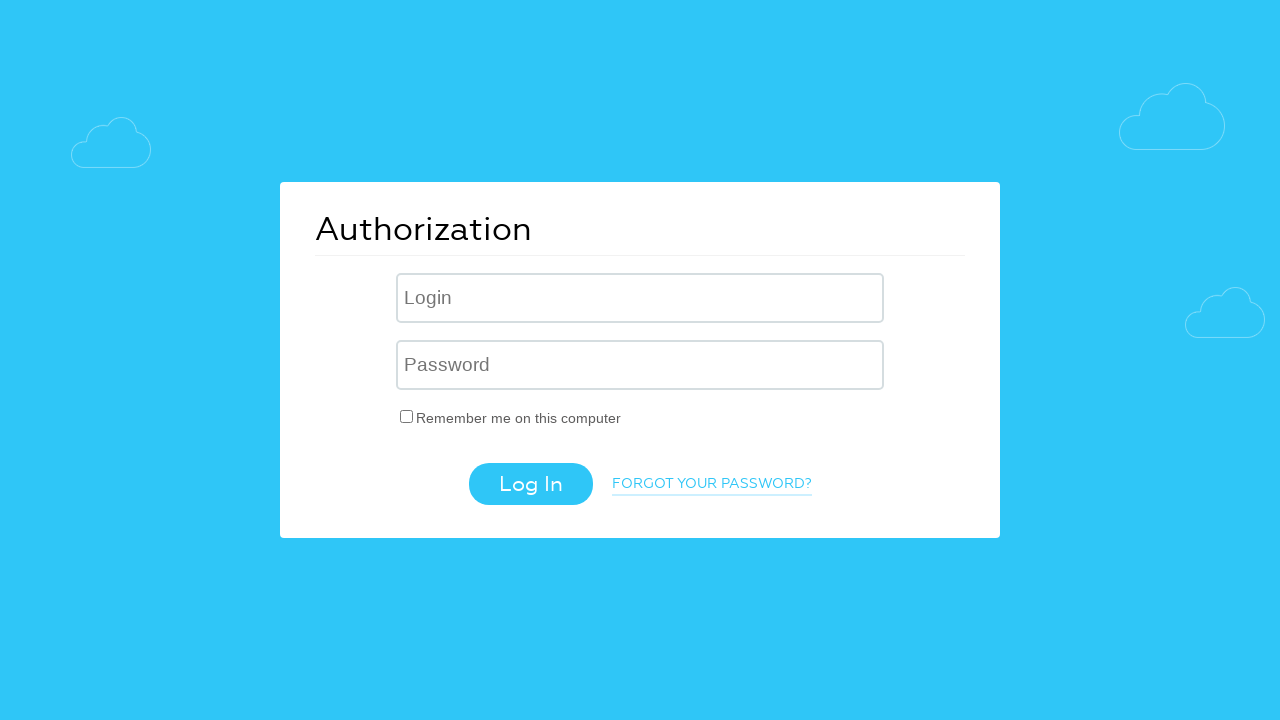

Located 'Remember me' checkbox label element
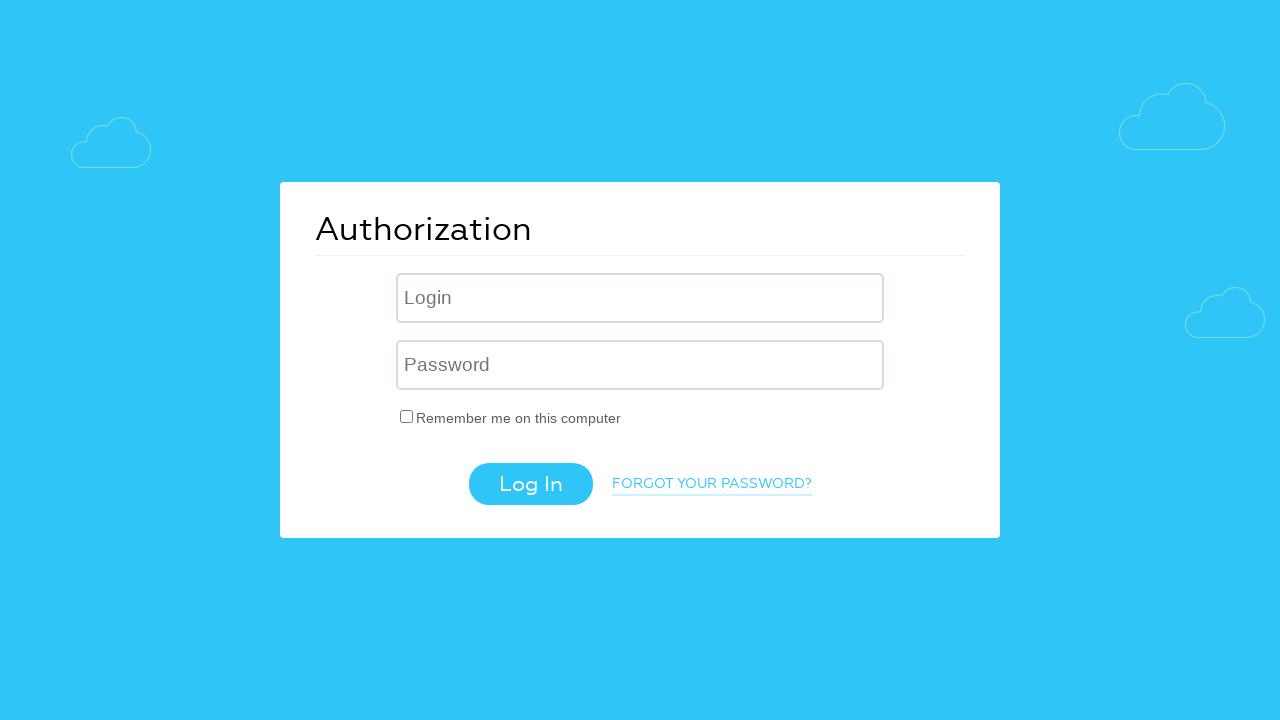

Retrieved text content from 'Remember me' label
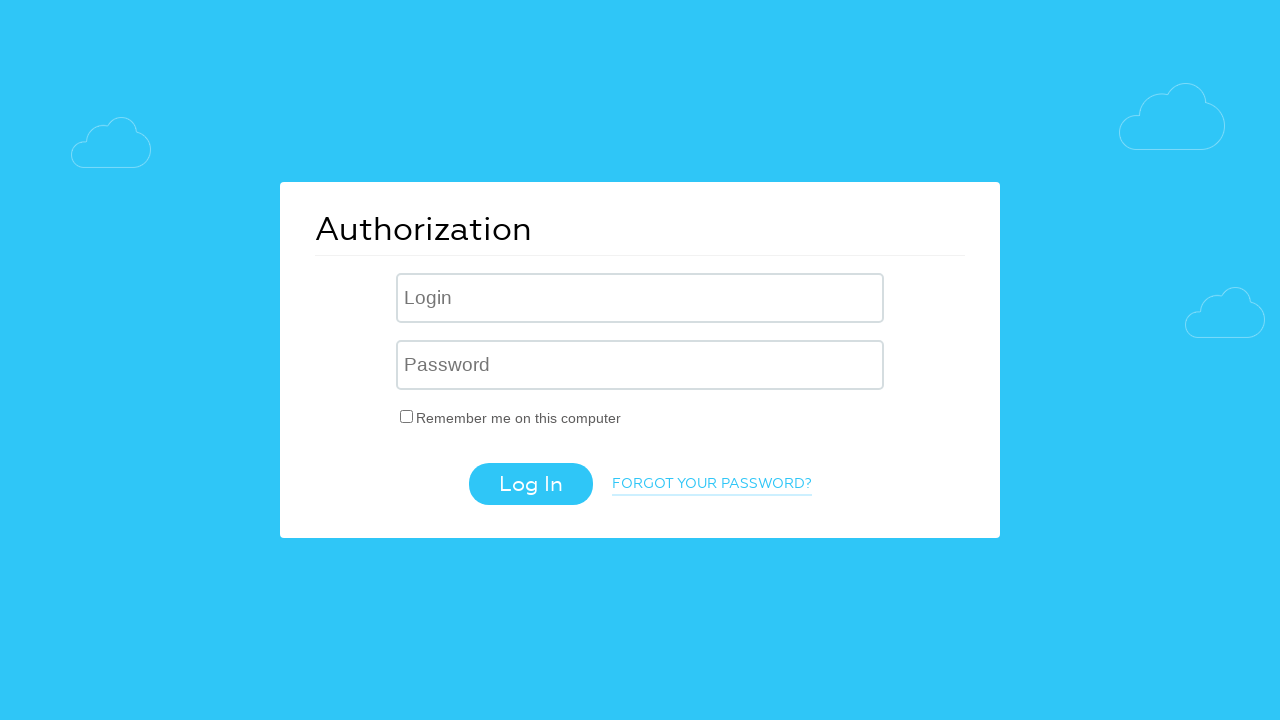

Verified 'Remember me' label text matches expected value 'Remember me on this computer'
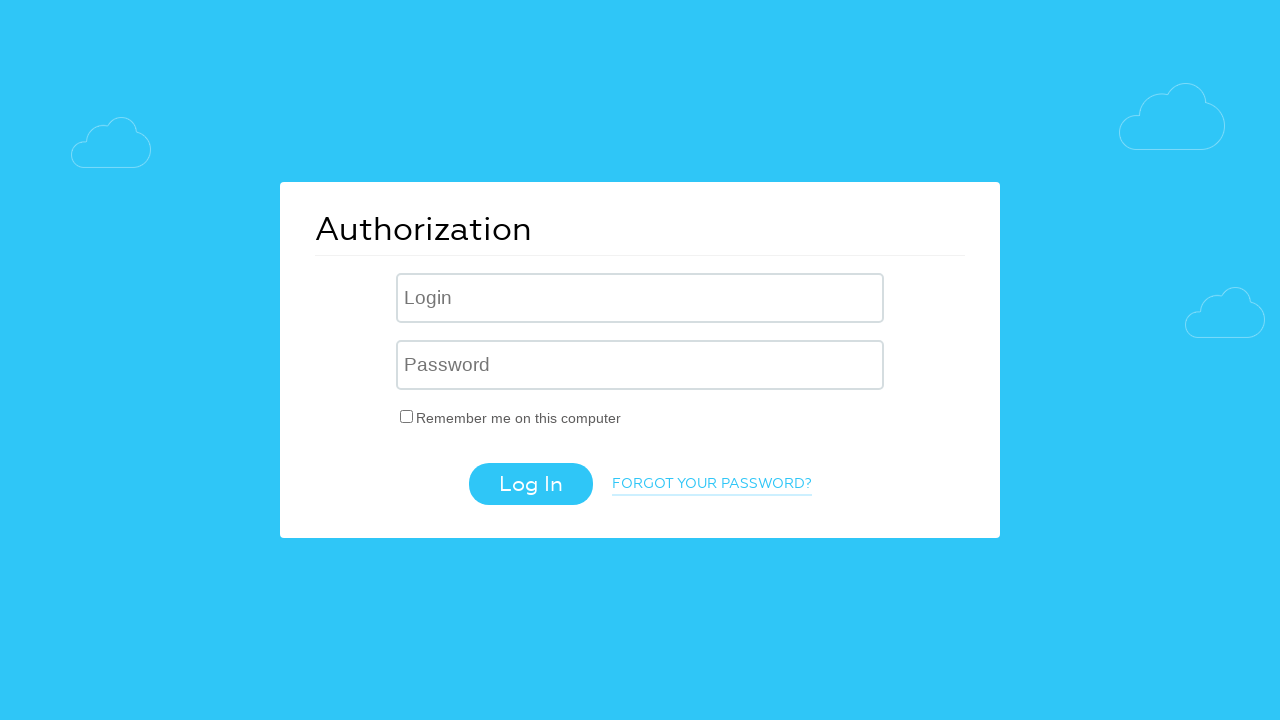

Located 'Forgot password' link element
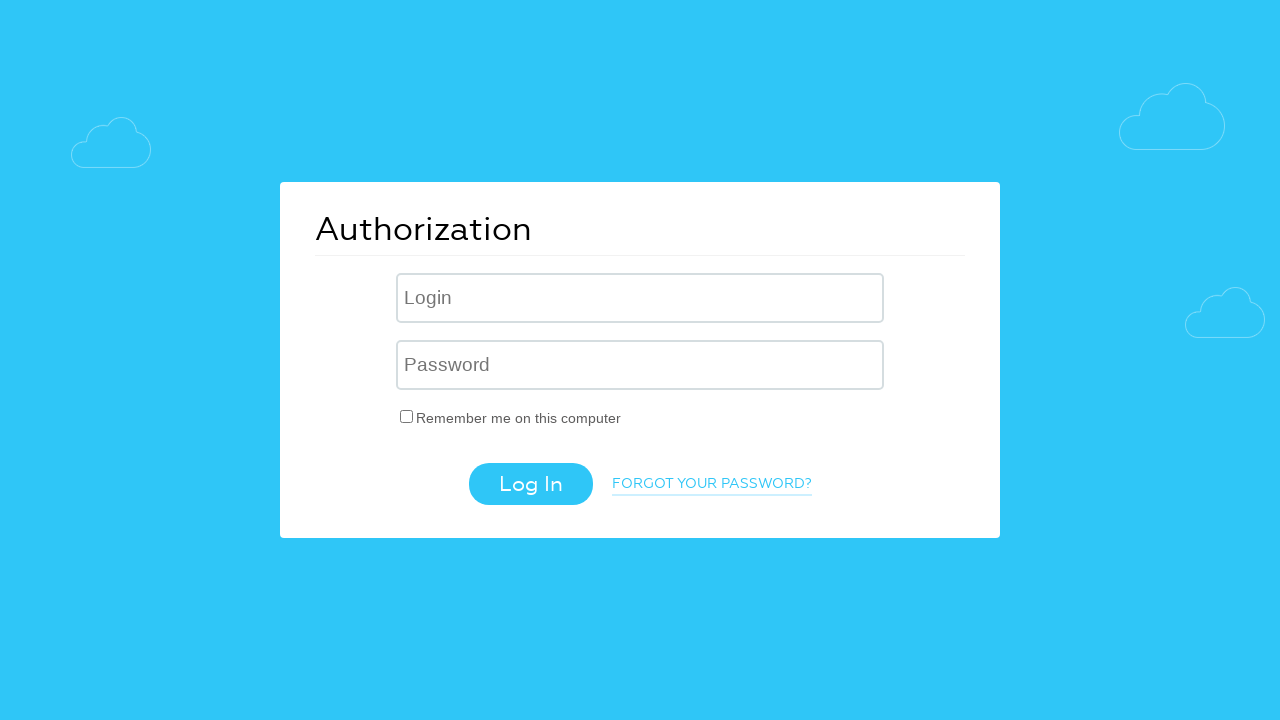

Retrieved text content from 'Forgot password' link
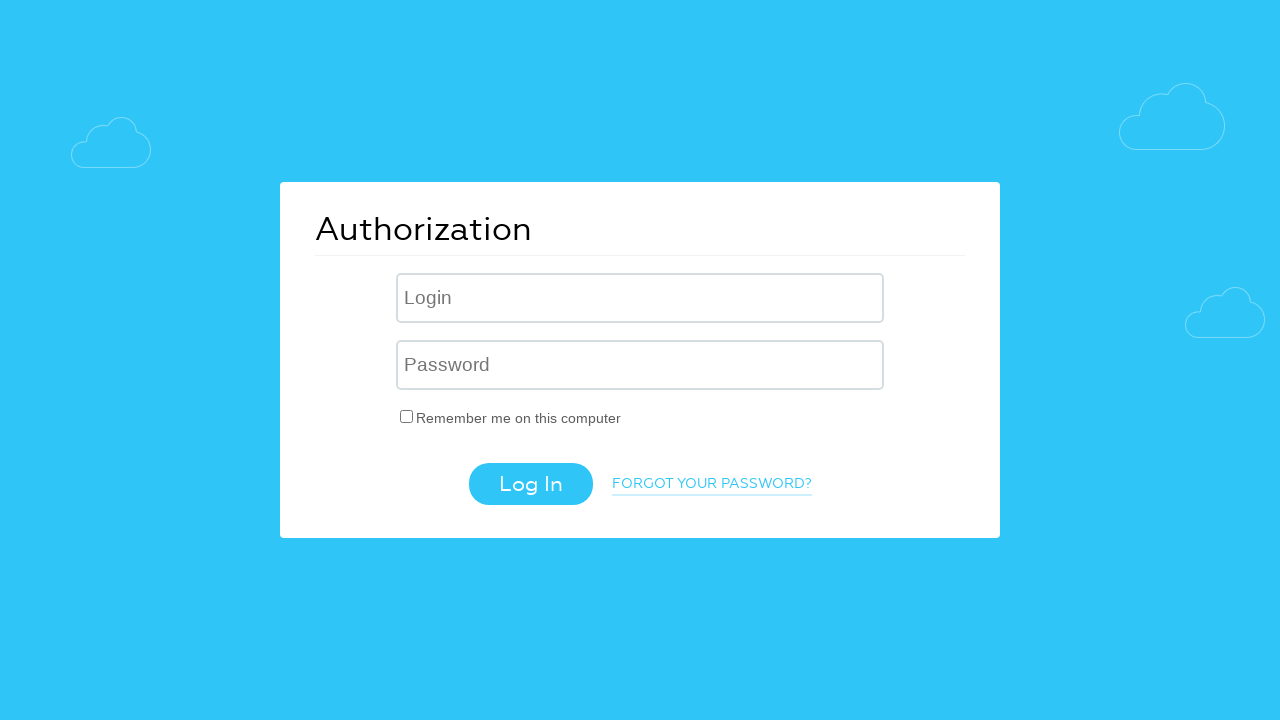

Verified 'Forgot password' link text matches expected value 'FORGOT YOUR PASSWORD?'
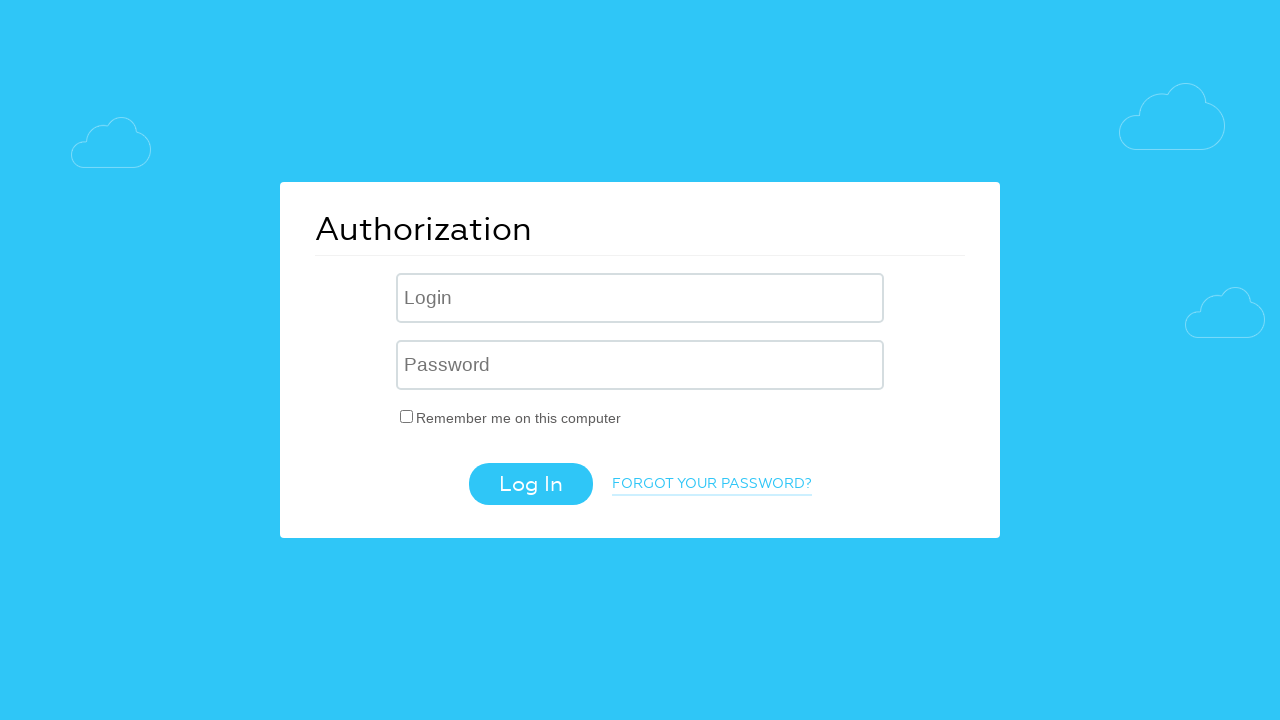

Retrieved href attribute from 'Forgot password' link
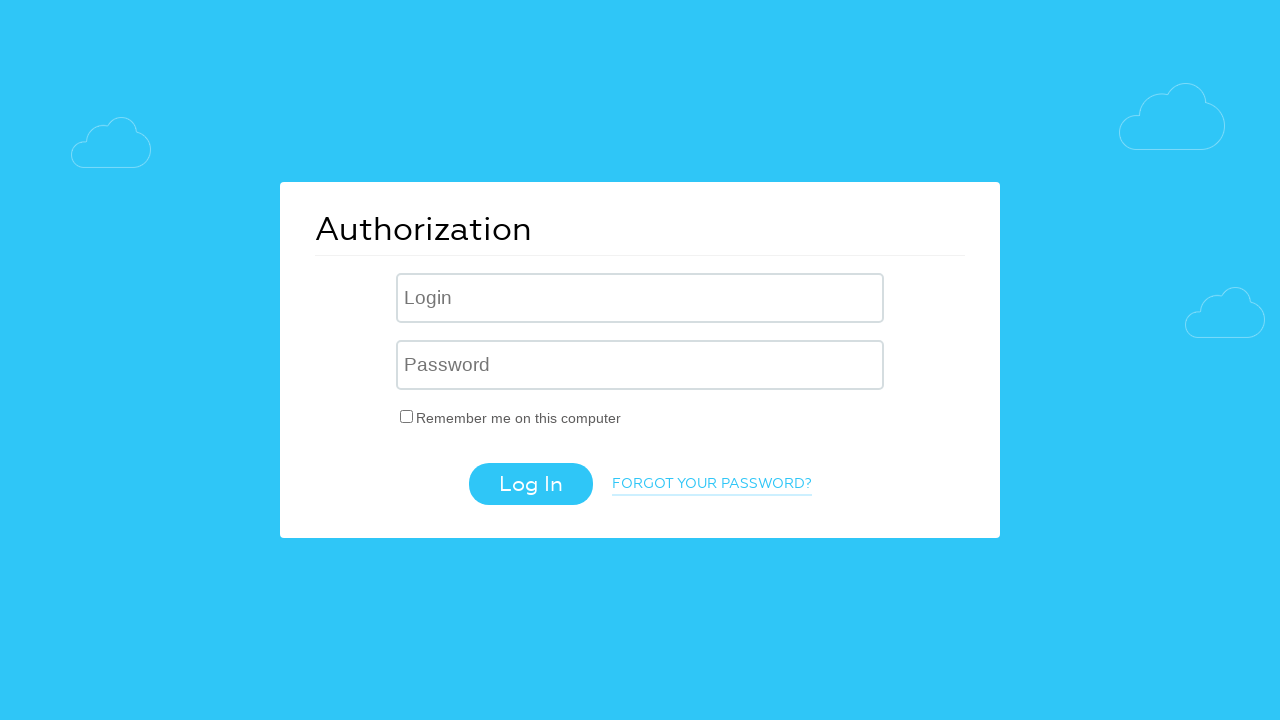

Verified 'Forgot password' link href contains expected parameter 'forgot_password=yes'
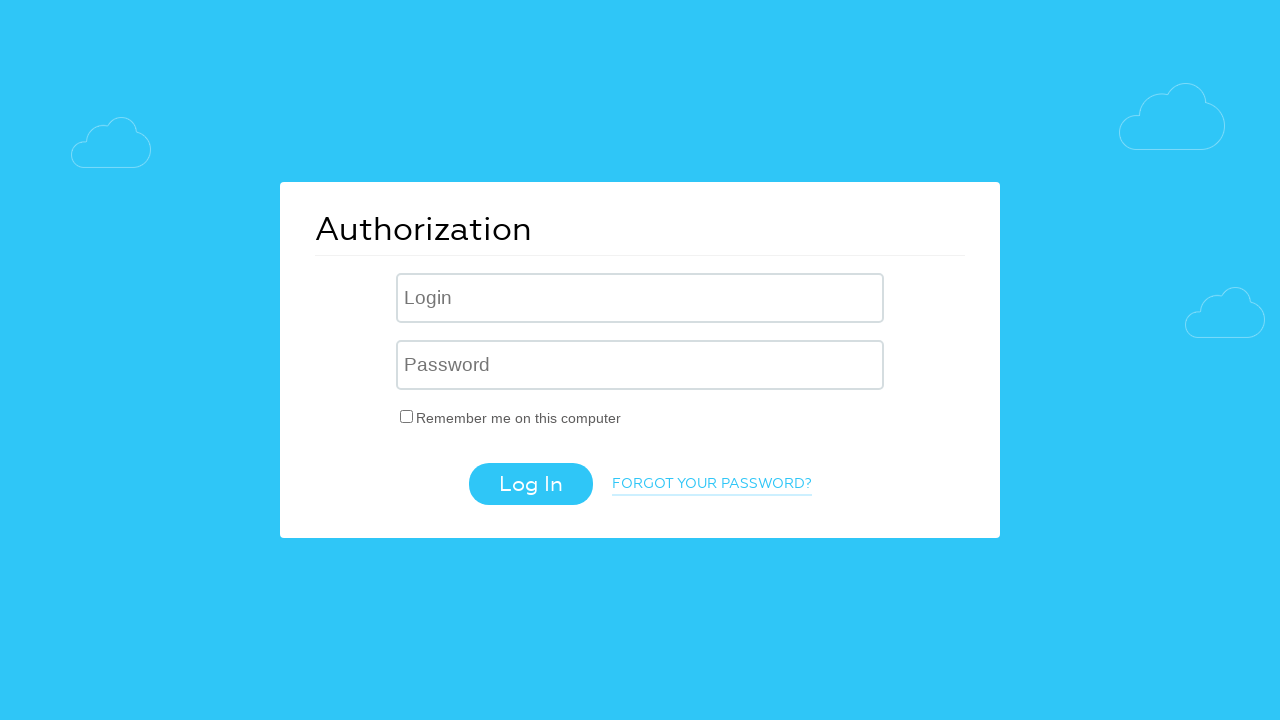

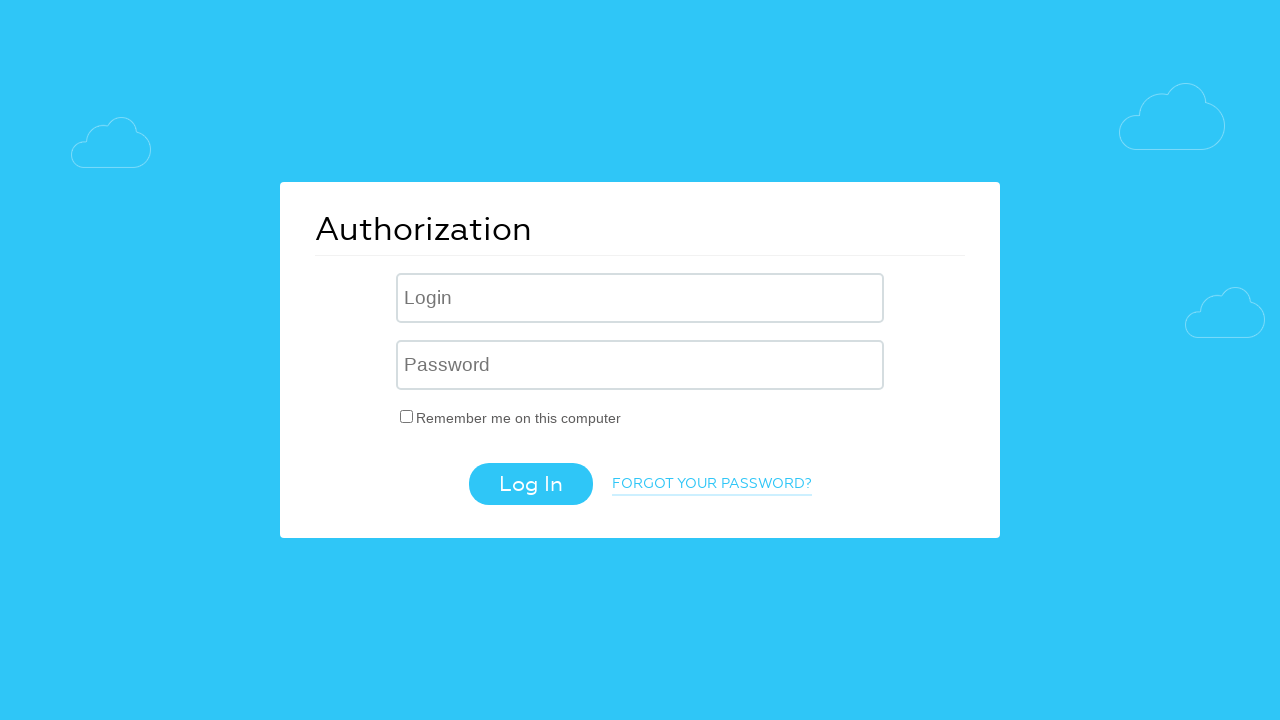